Tests that new todo items are appended to the bottom of the list by adding three items

Starting URL: https://demo.playwright.dev/todomvc

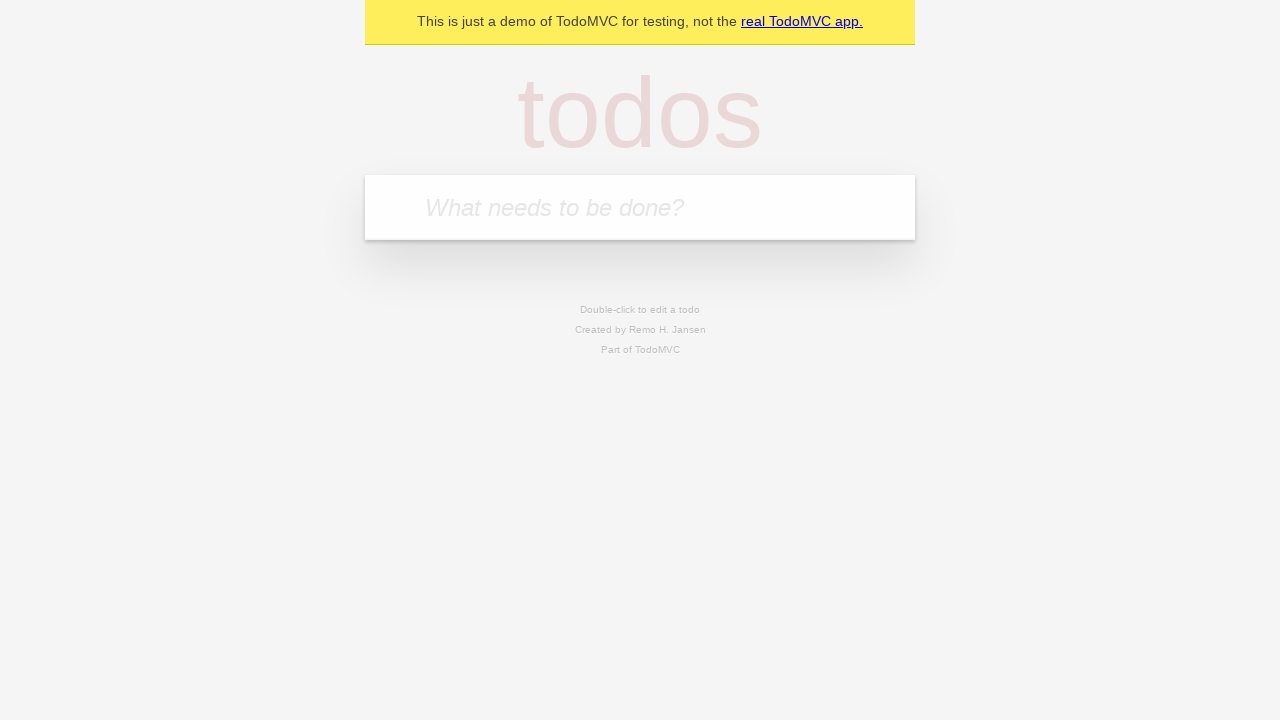

Filled new-todo input with 'buy some cheese' on .new-todo
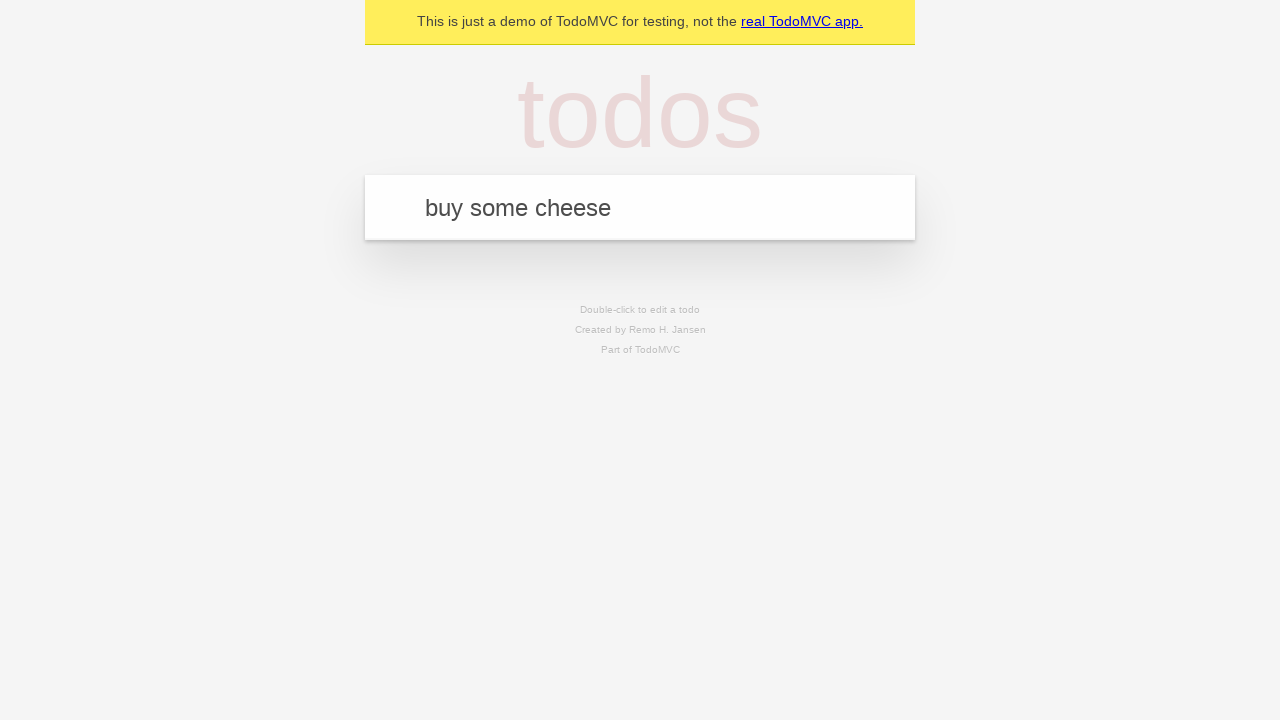

Pressed Enter to add first todo item on .new-todo
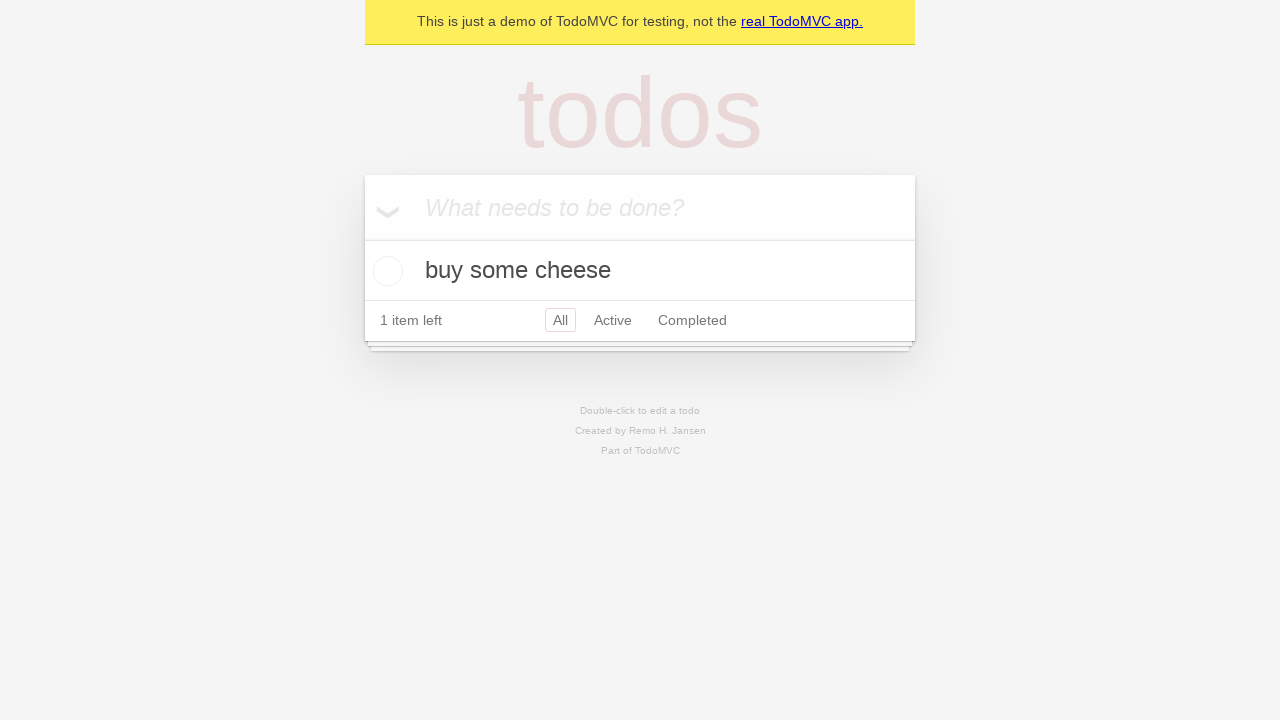

Filled new-todo input with 'feed the cat' on .new-todo
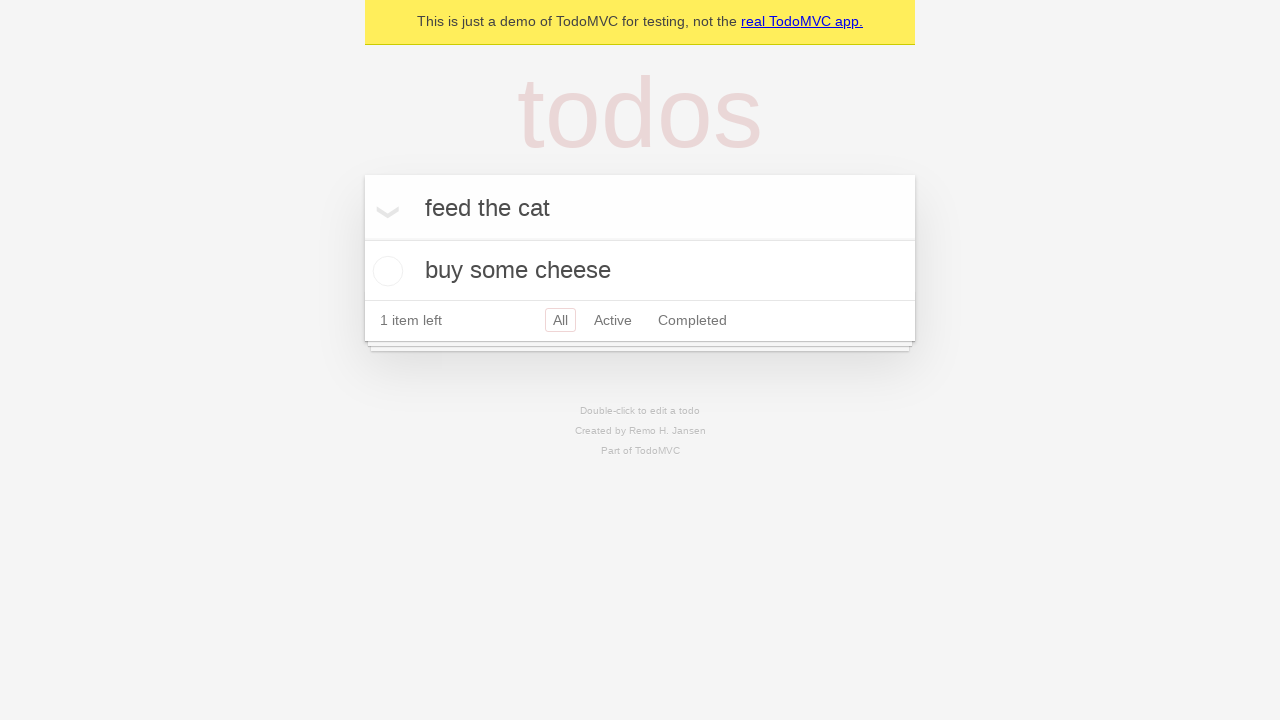

Pressed Enter to add second todo item on .new-todo
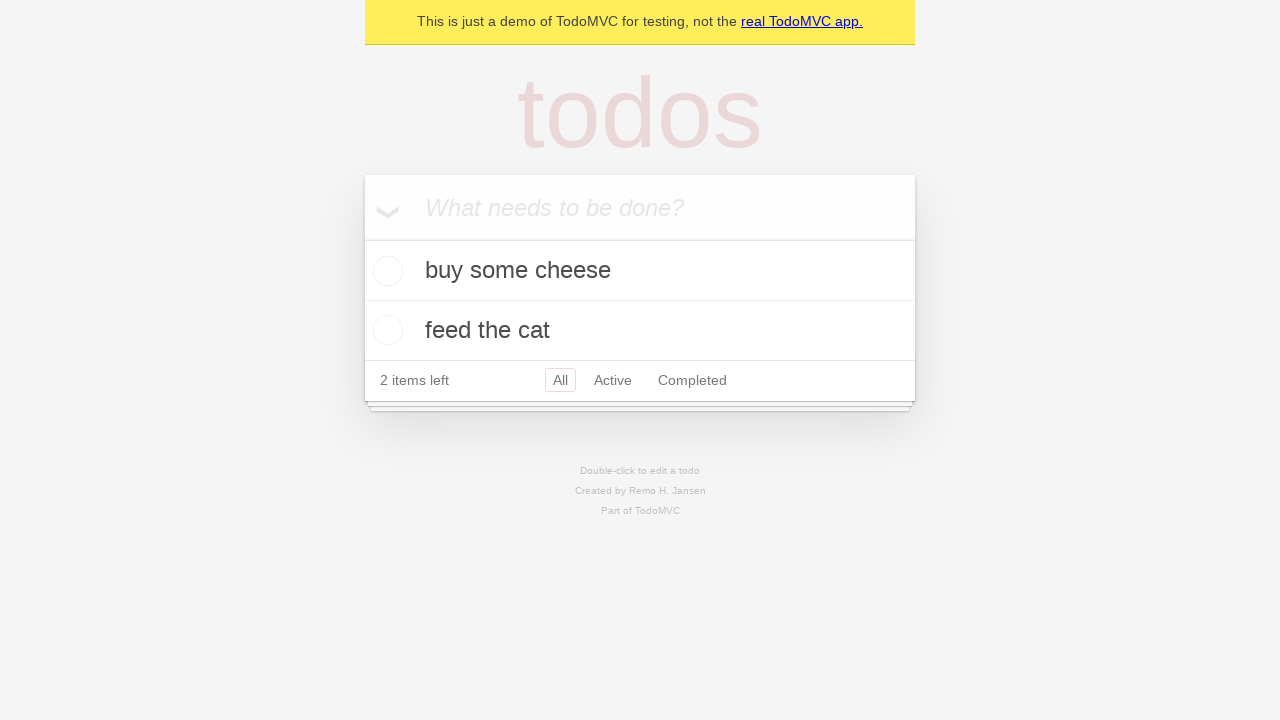

Filled new-todo input with 'book a doctors appointment' on .new-todo
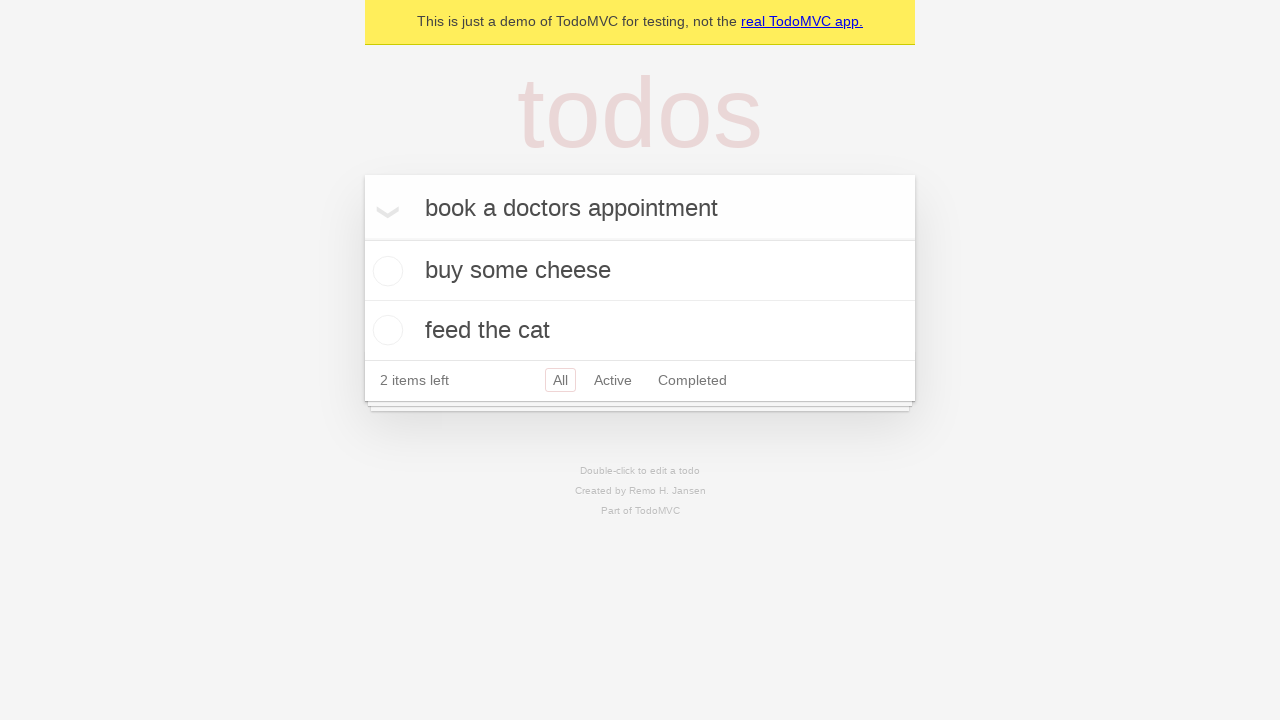

Pressed Enter to add third todo item on .new-todo
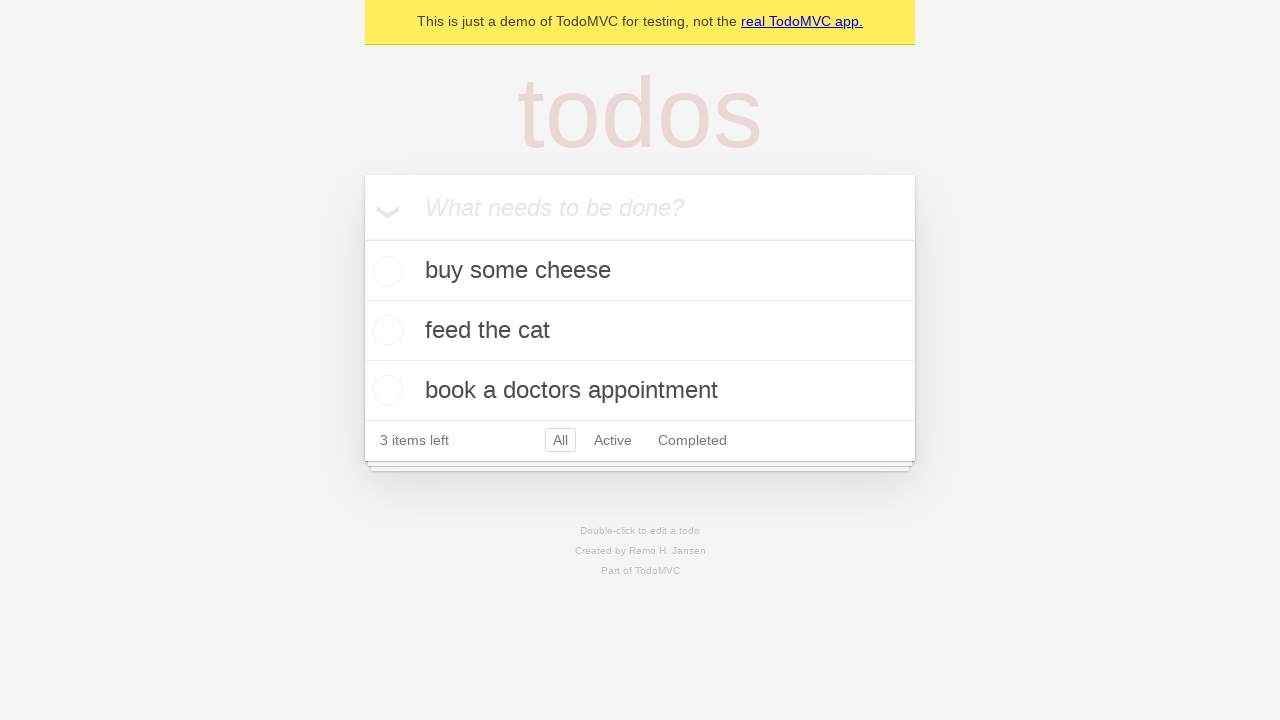

Waited for all three todo items to appear in the list
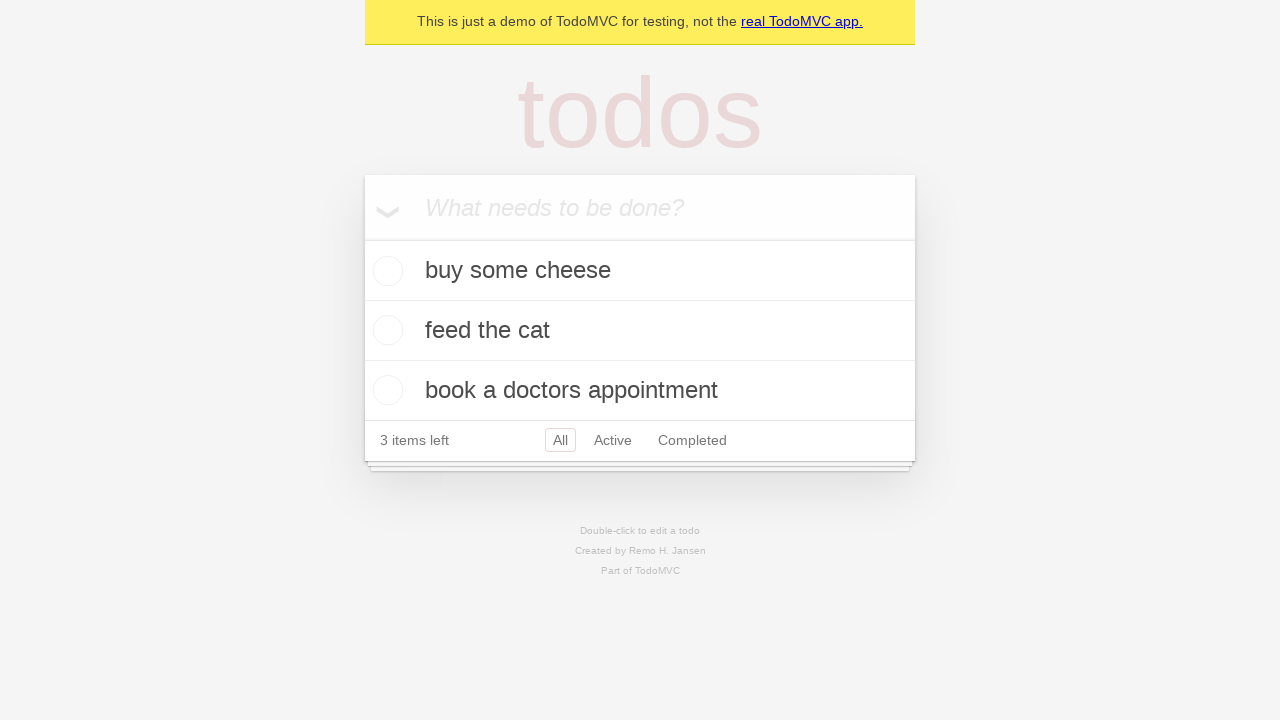

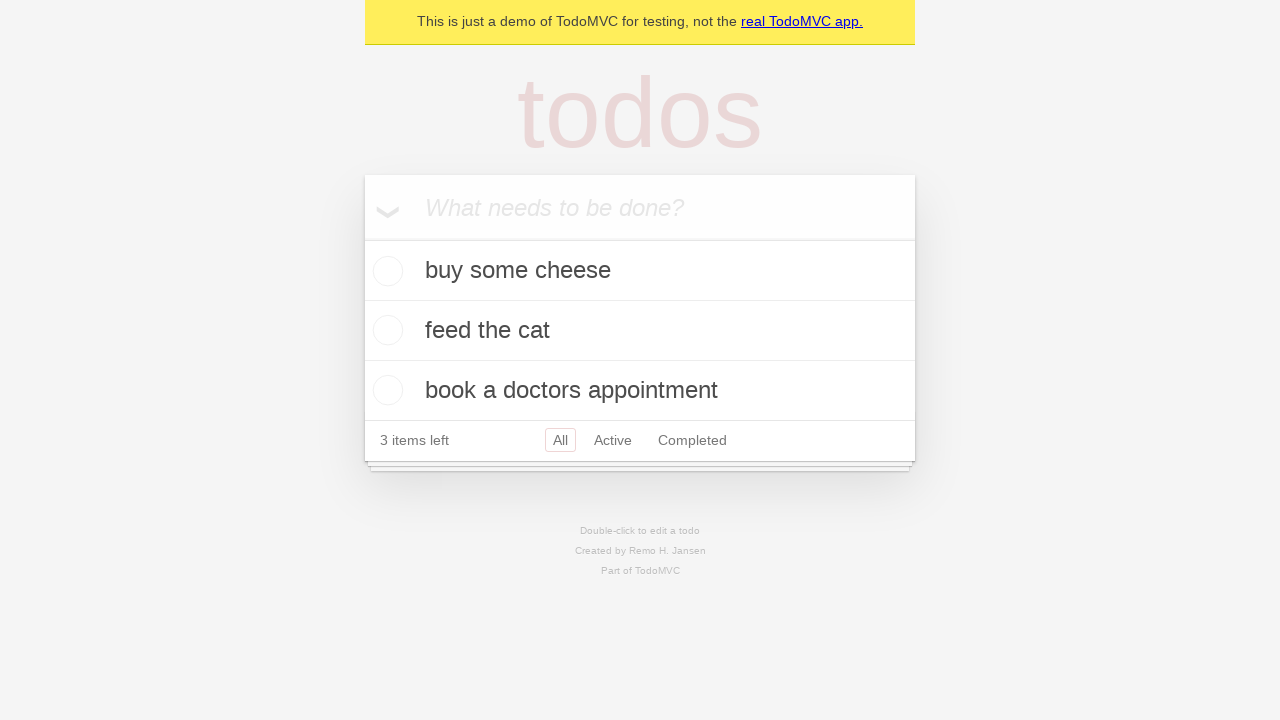